Tests hover functionality by moving the mouse over an image element to reveal hidden content, then clicking on a link that appears on hover.

Starting URL: http://the-internet.herokuapp.com/hovers

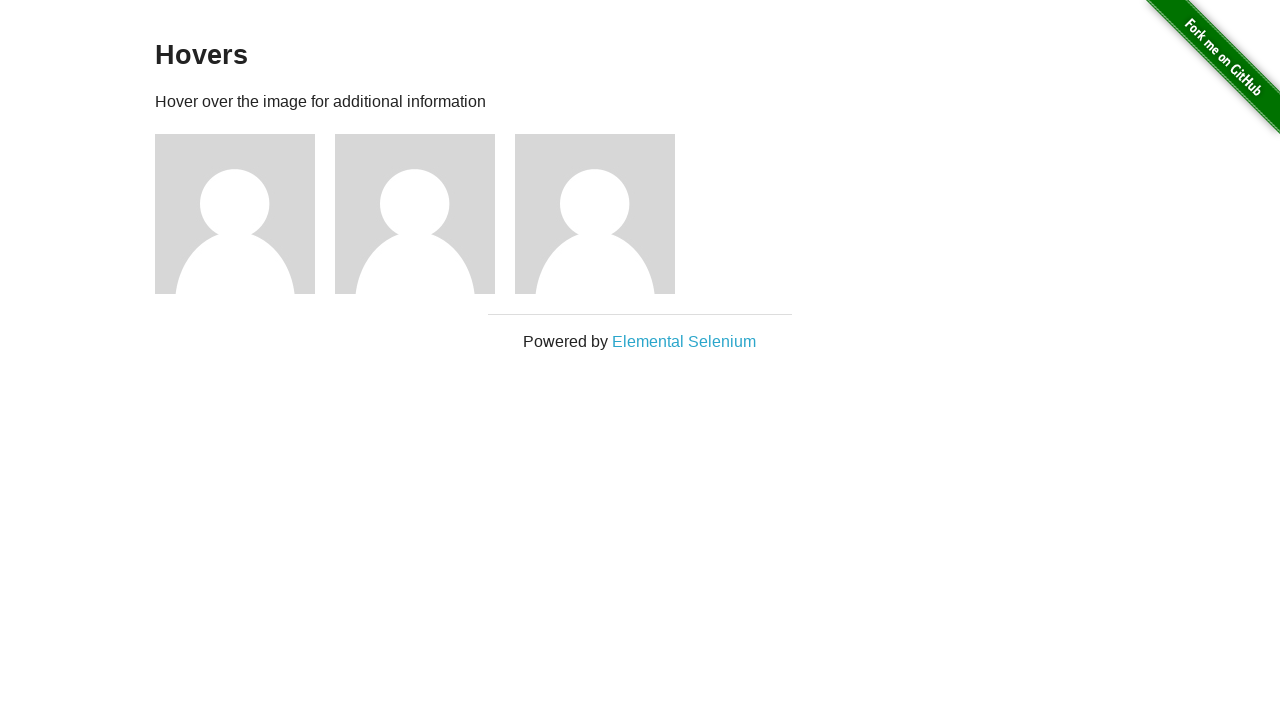

Figure elements loaded and visible
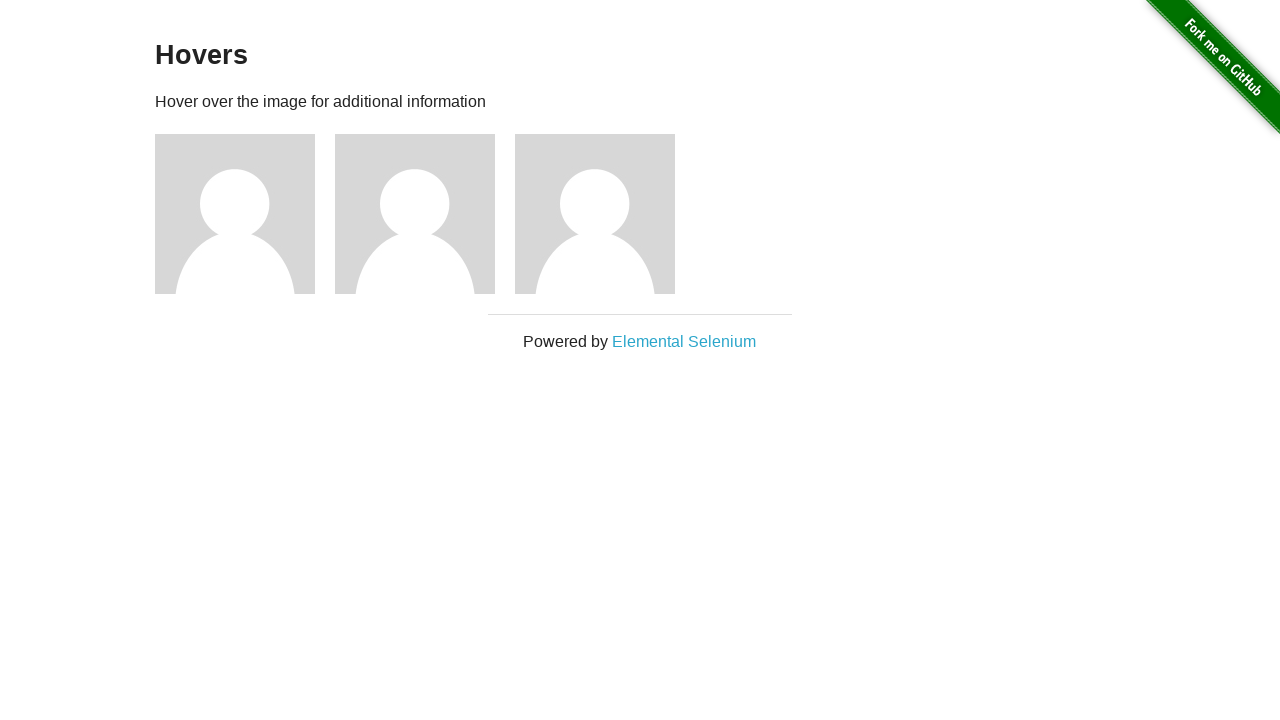

Hovered over first figure element to reveal hidden content at (245, 214) on .figure >> nth=0
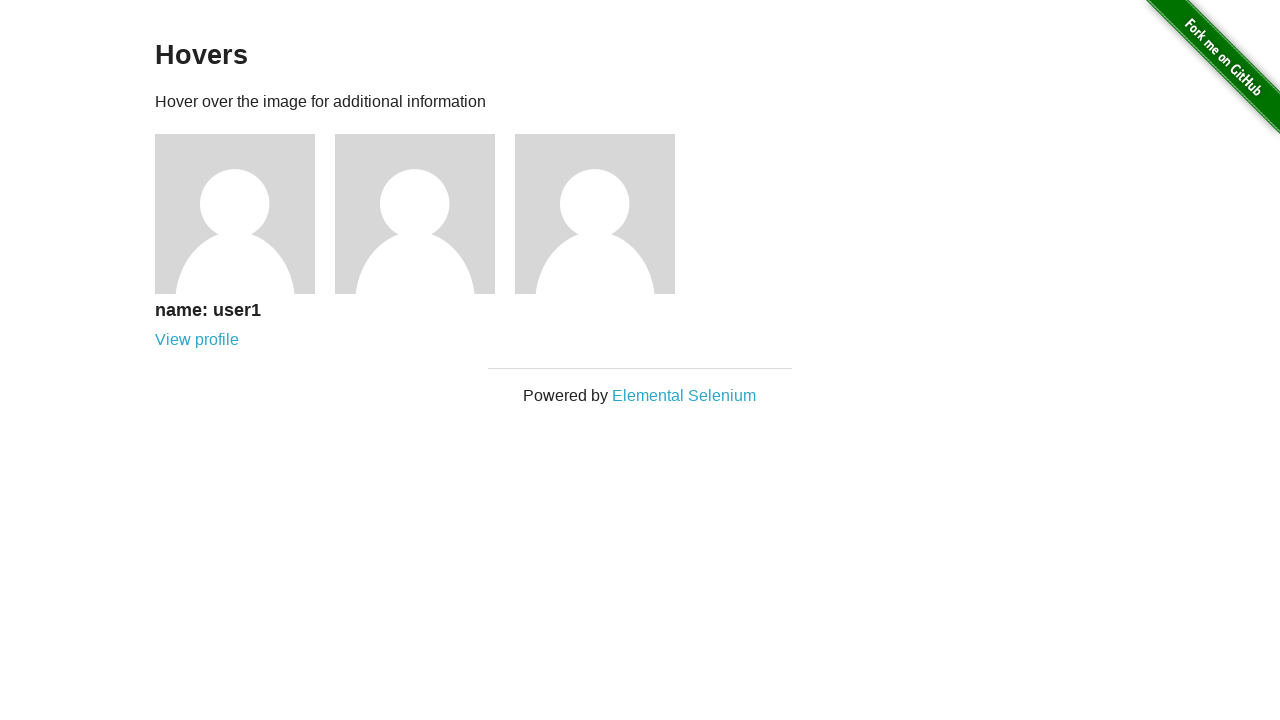

Clicked revealed user link at (197, 340) on a[href='/users/1']
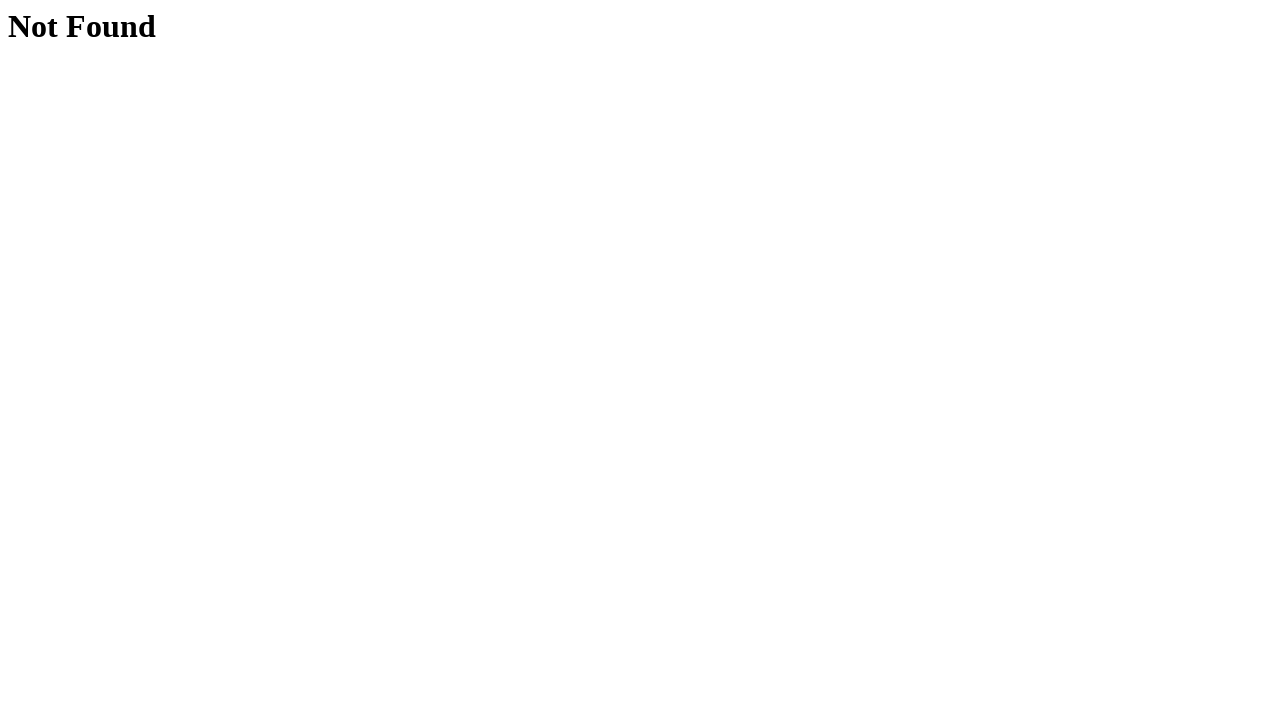

Navigated to user profile page
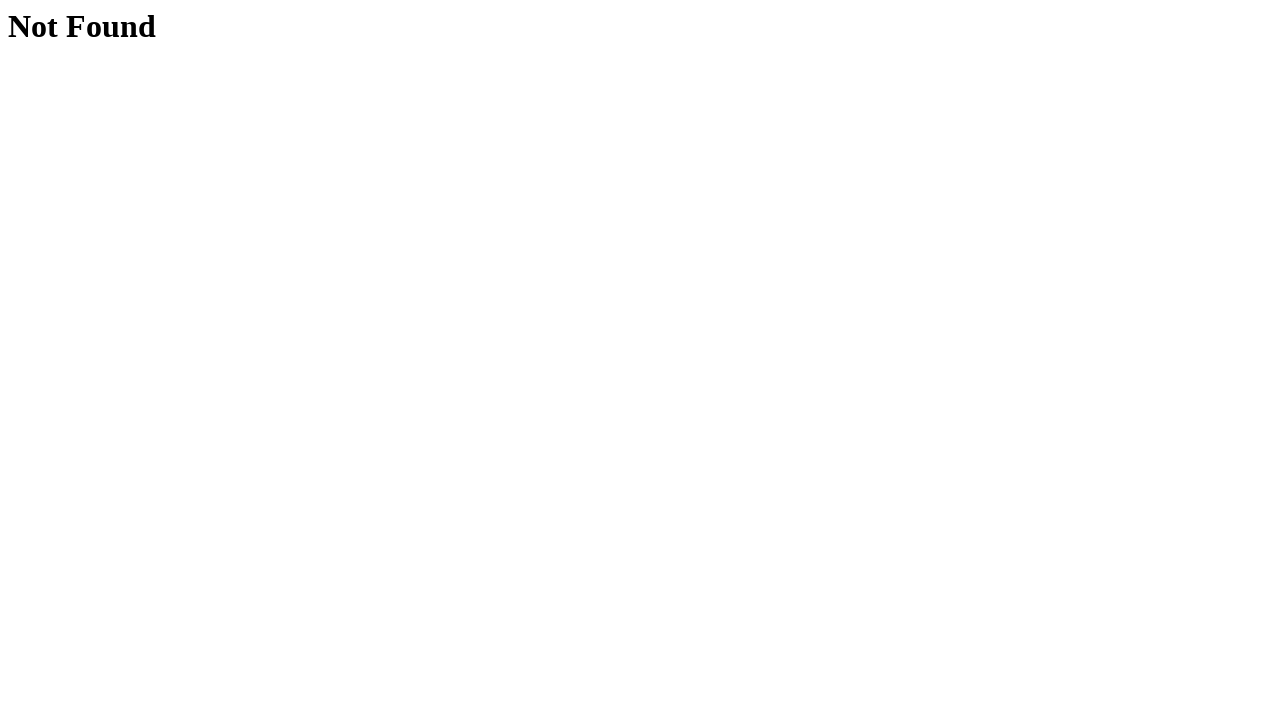

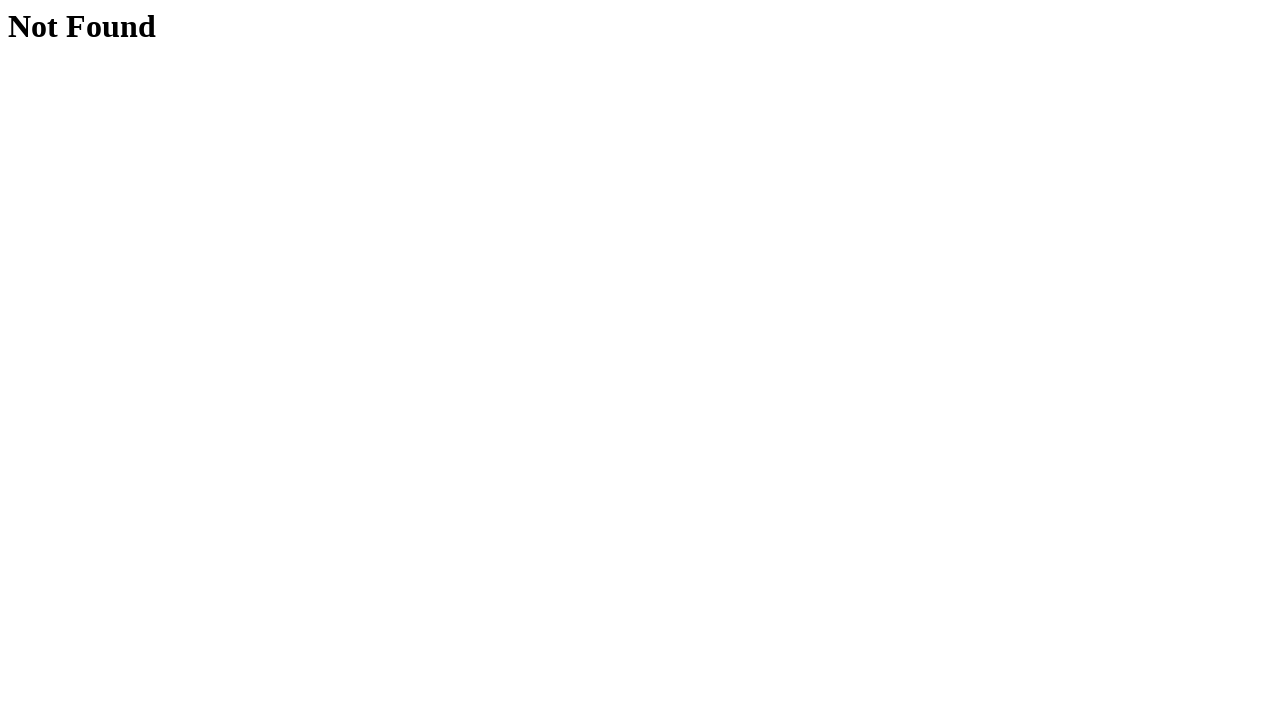